Tests various XPath selector syntaxes on a demo form page by verifying image display and filling the full name text box using different XPath approaches

Starting URL: https://demoqa.com/text-box

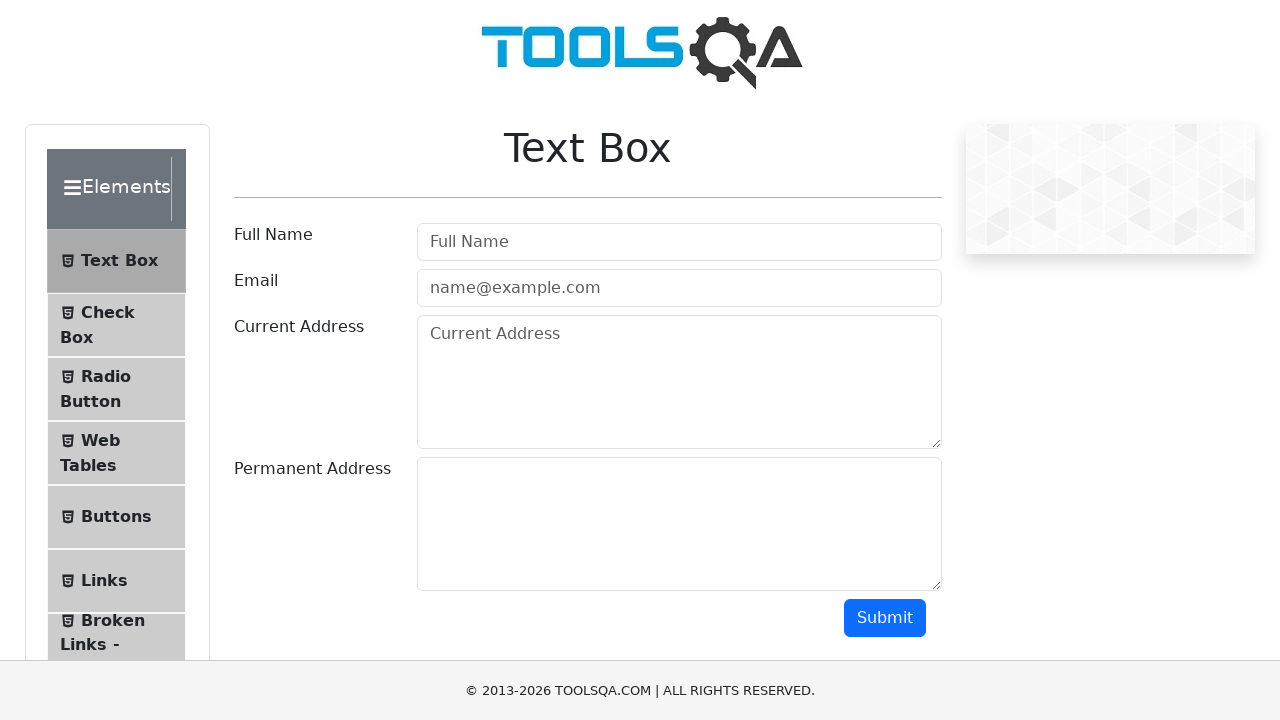

Located header image using absolute XPath
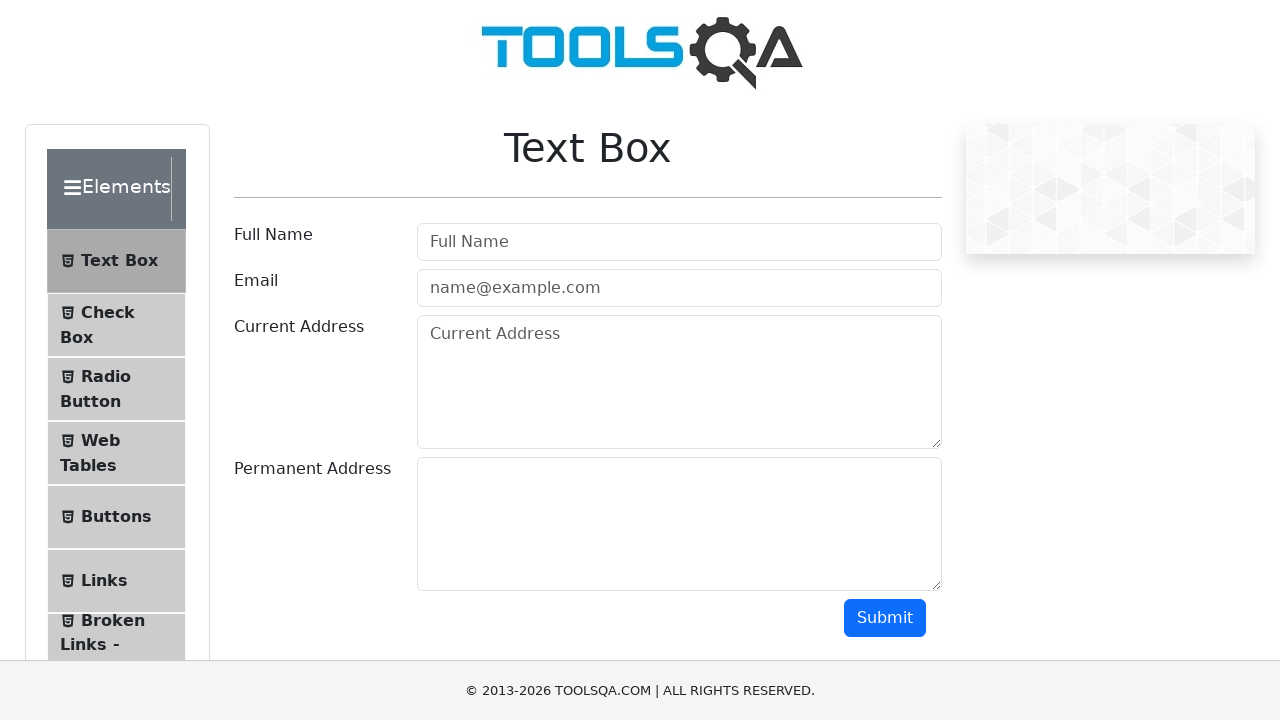

Verified header image visibility: True
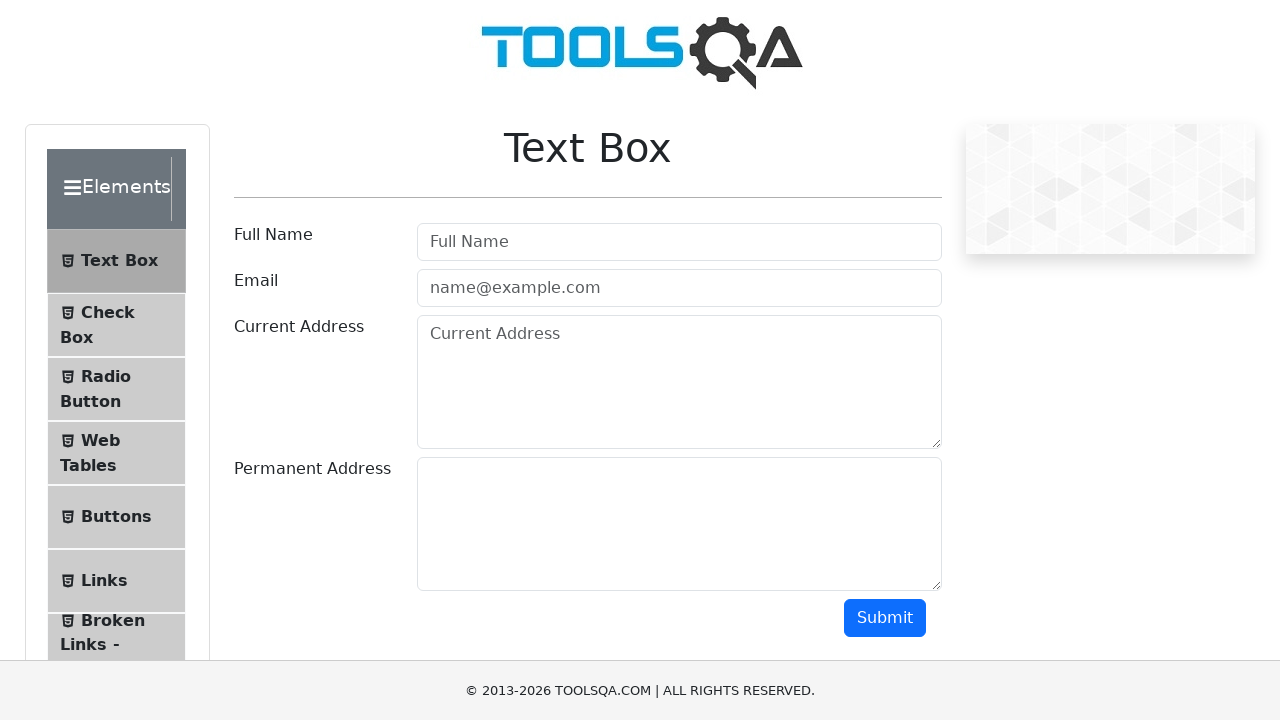

Located image using relative XPath (//img)
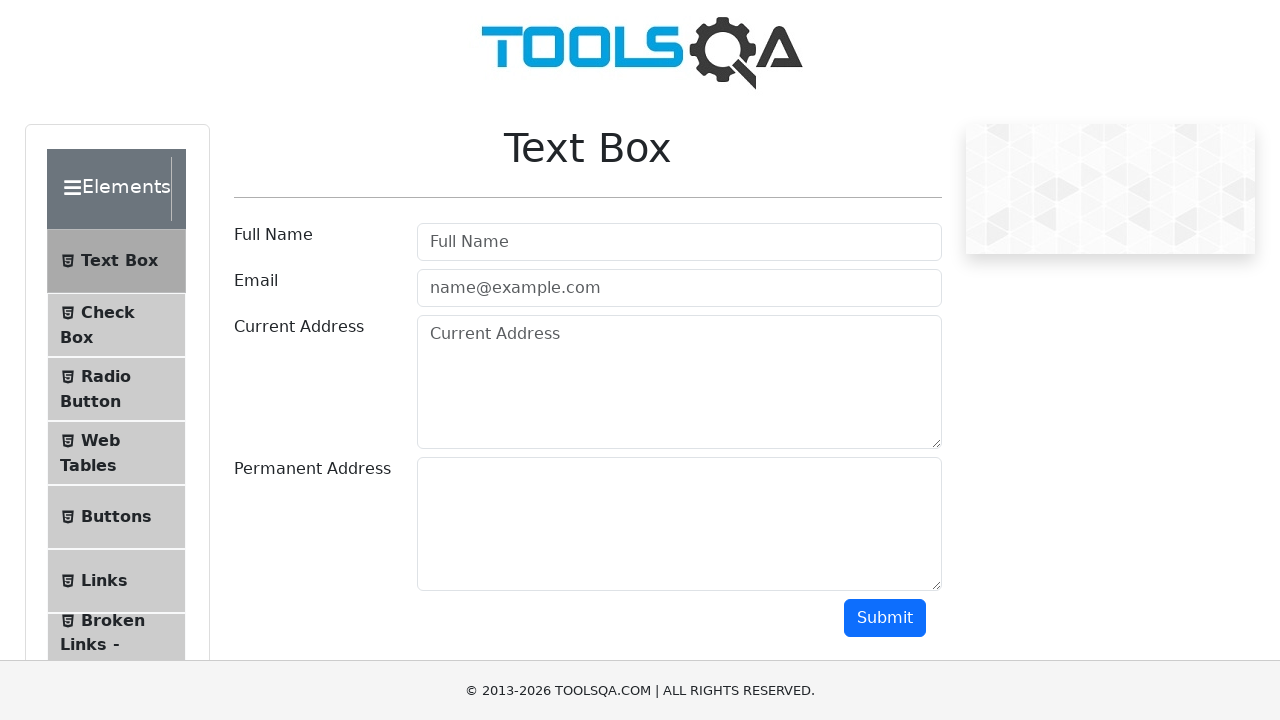

Verified first image visibility using relative XPath: True
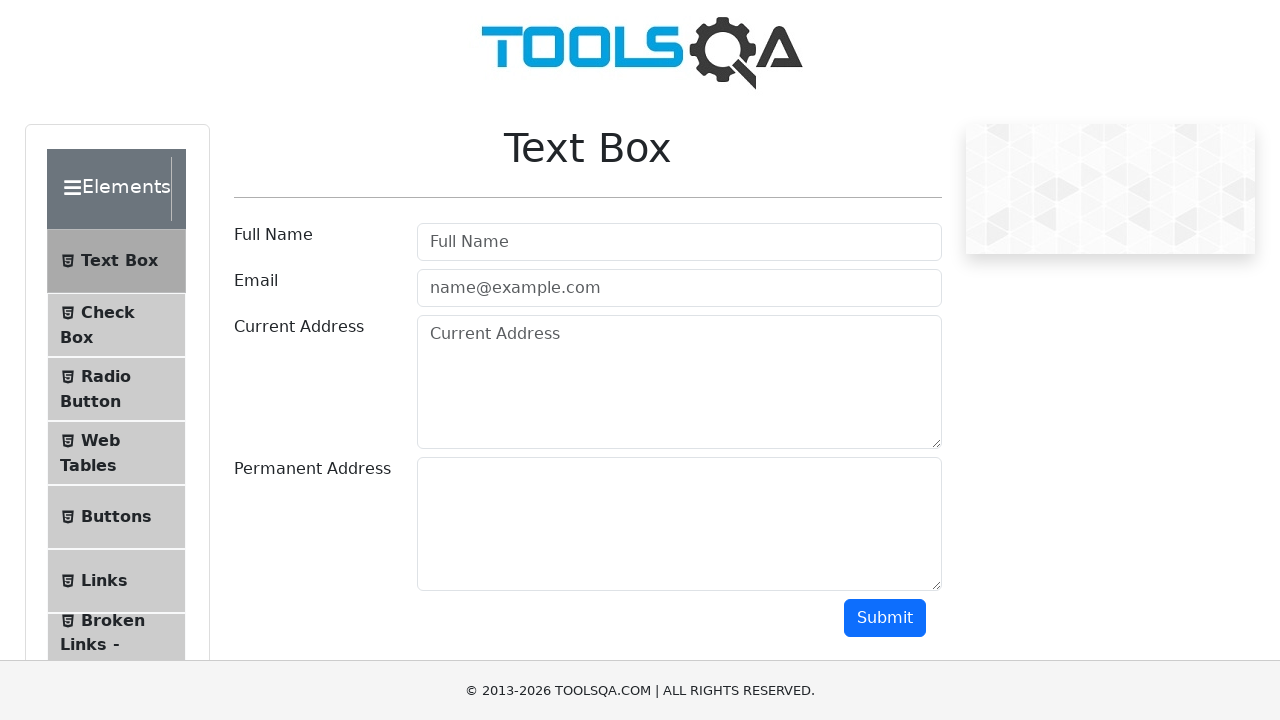

Filled full name text box with 'John Smith' using contains() XPath on xpath=//input[contains(@id, 'userN')]
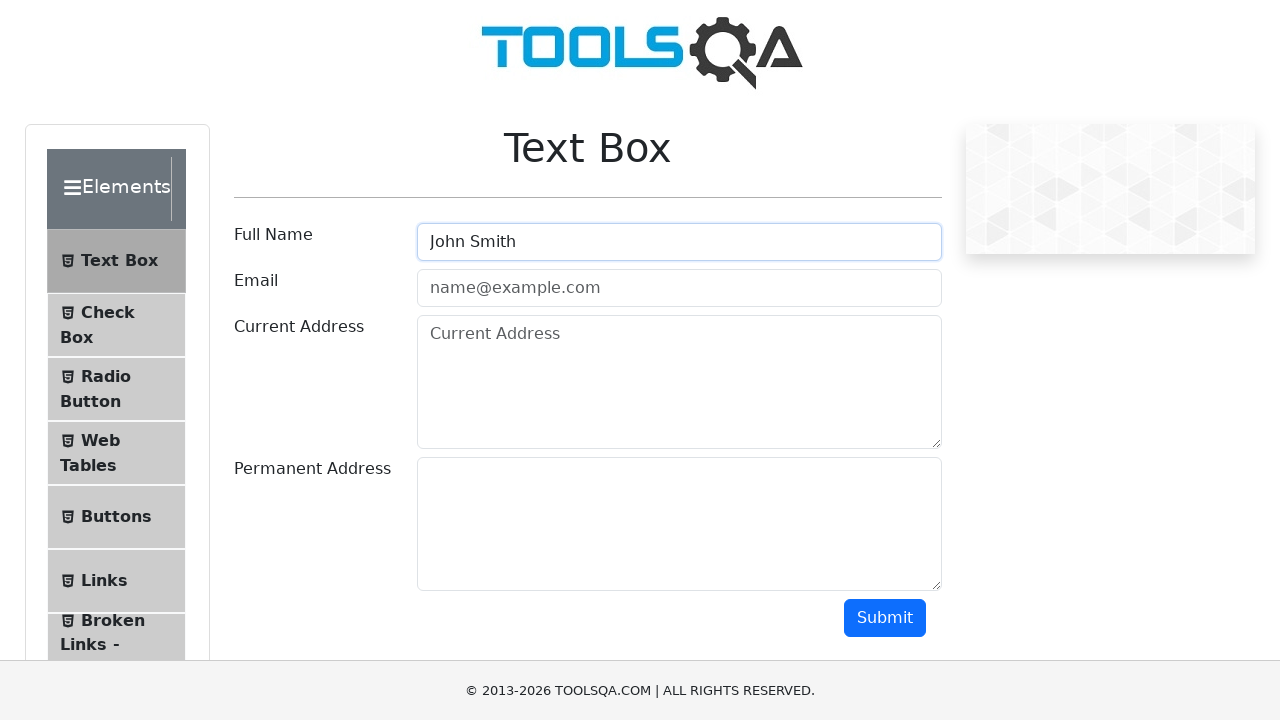

Retrieved label text using parent traversal XPath: Full Name
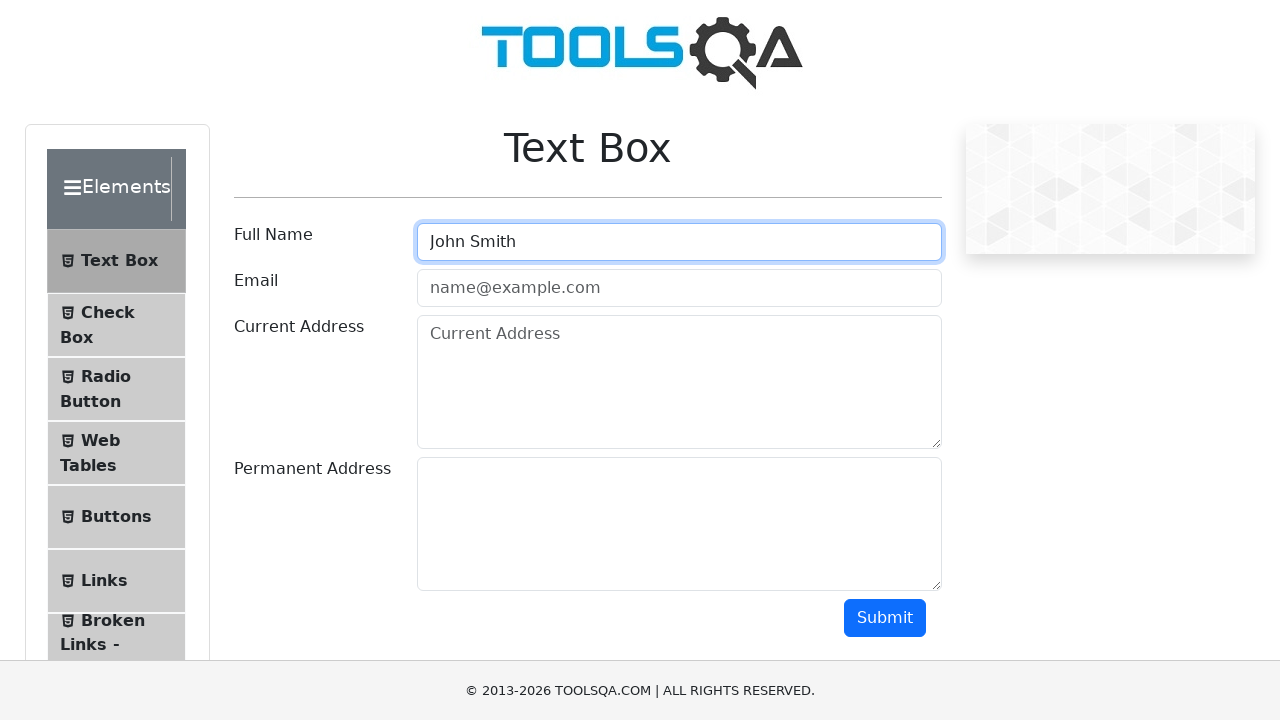

Cleared full name text box on xpath=//input[contains(@id, 'userN')]
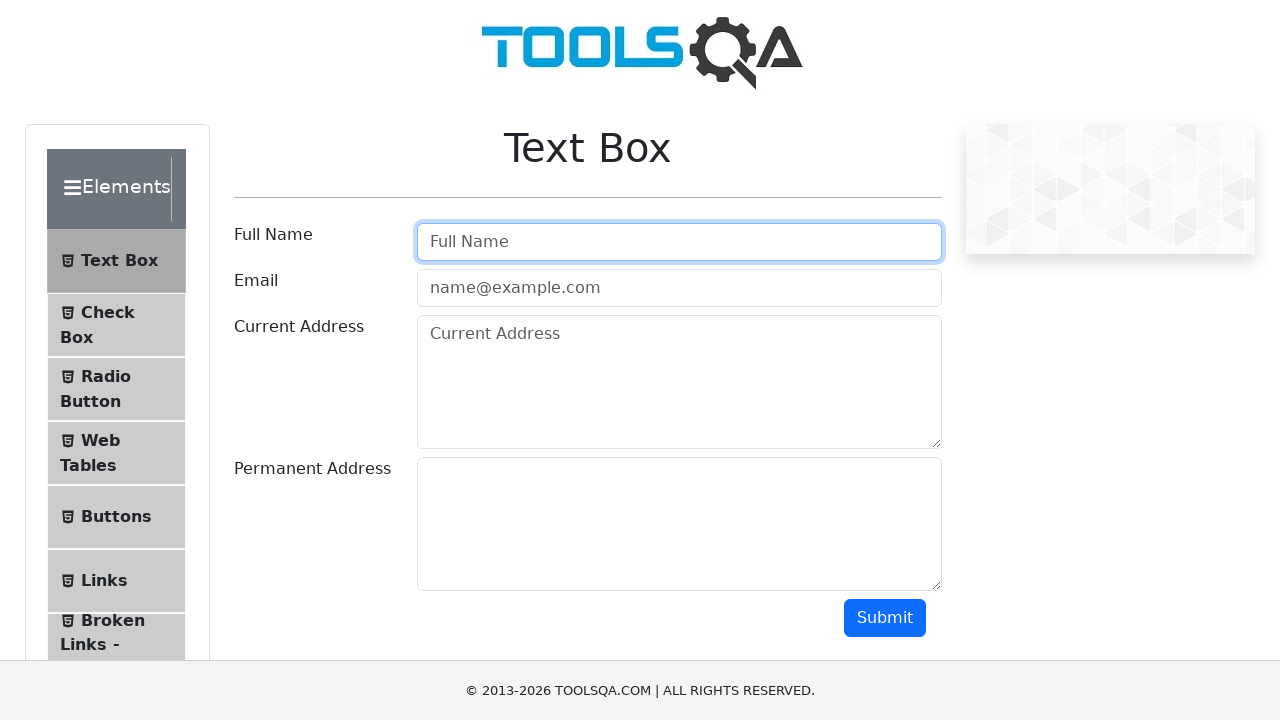

Filled full name text box with 'Jane Doe' using wildcard selector XPath on xpath=//div[contains(@id, 'userName-wrapper')]//input
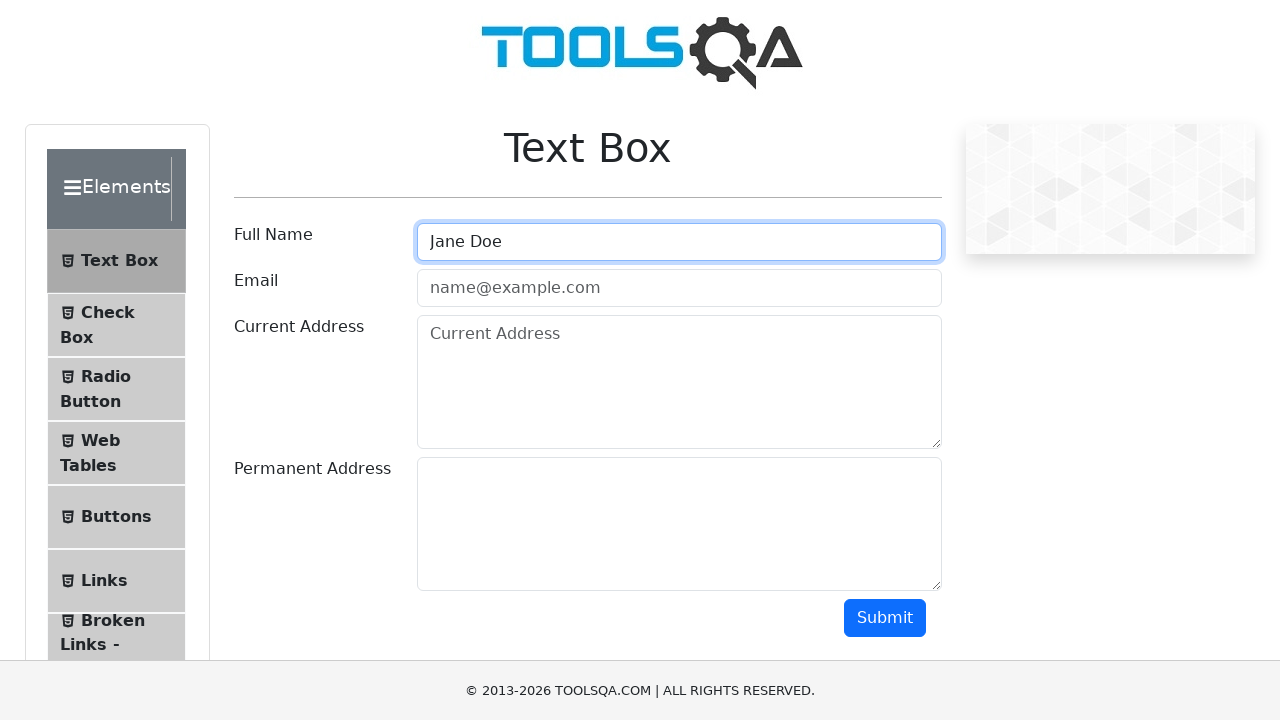

Cleared full name text box again on xpath=//input[contains(@id, 'userN')]
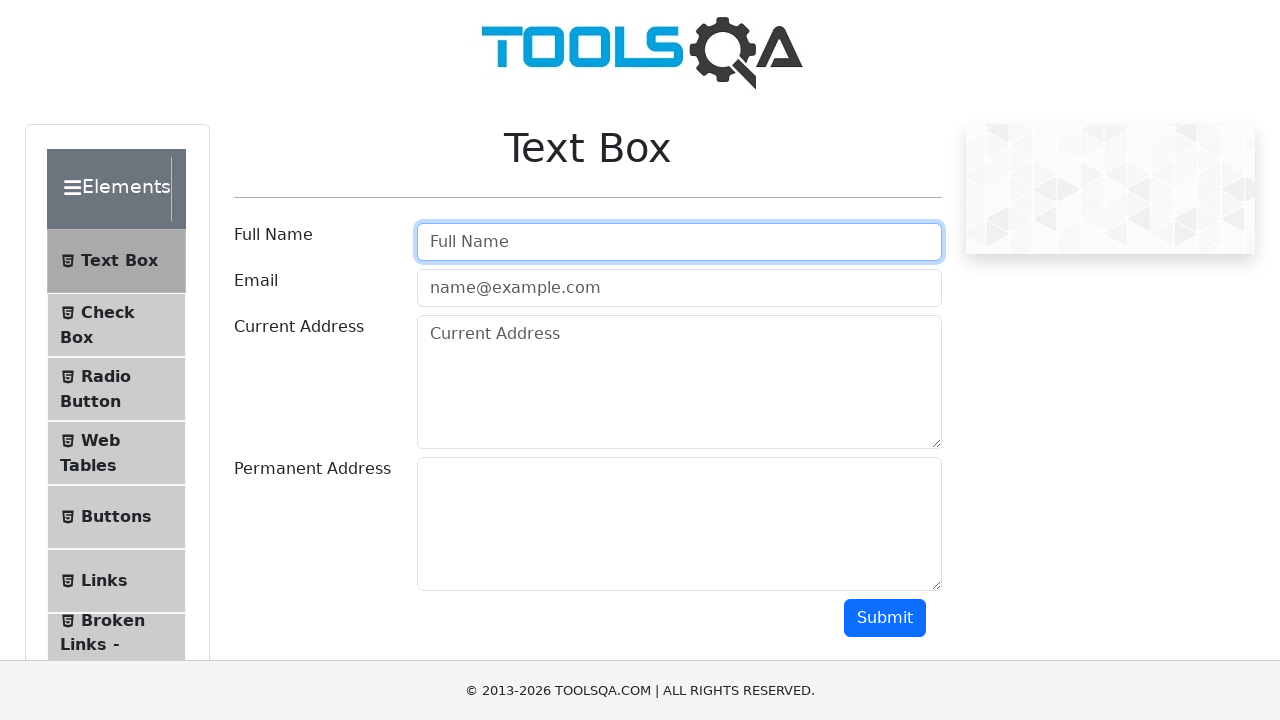

Filled full name text box with 'Robert Johnson' using direct @id attribute XPath on xpath=//input[@id='userName']
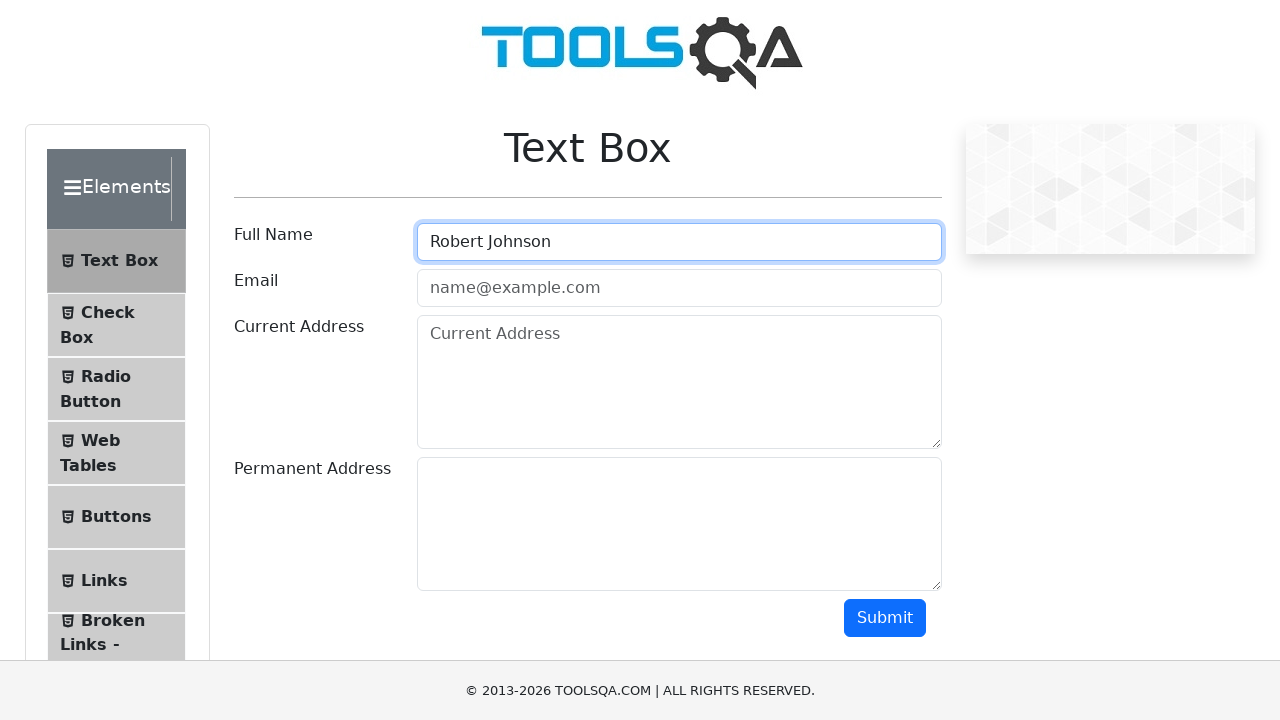

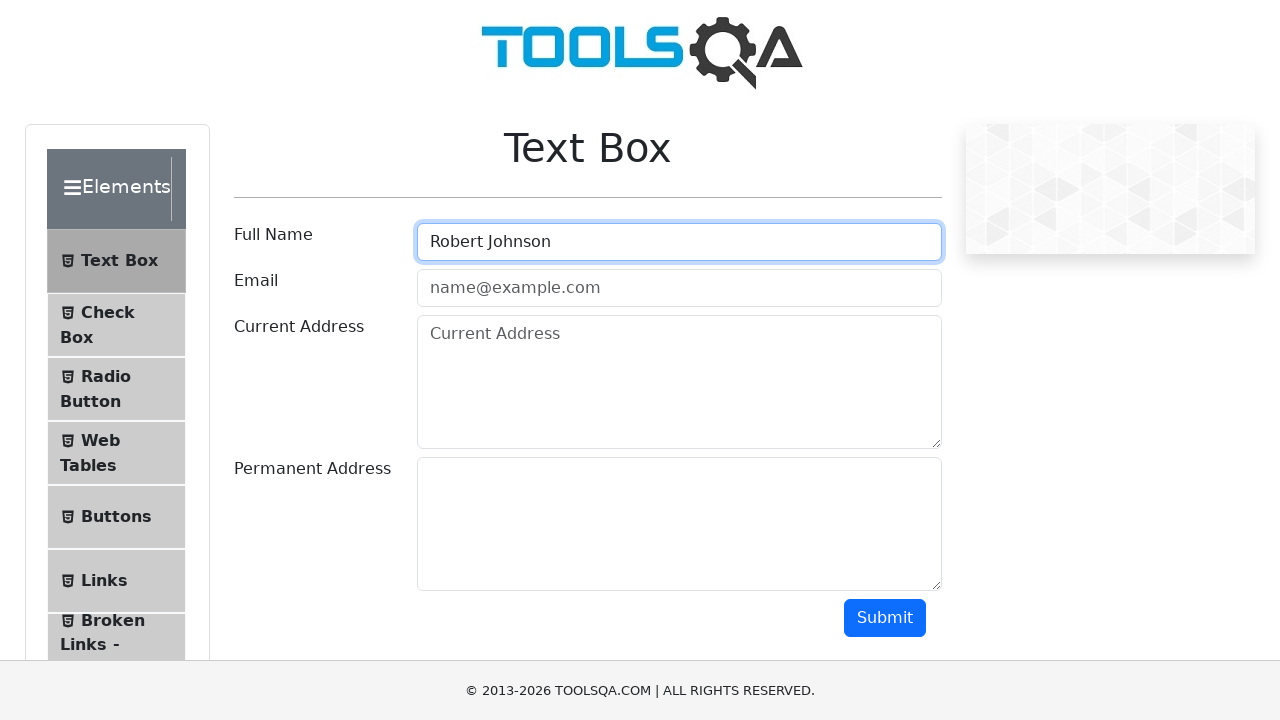